Tests text comparison tool by entering text in the first field and copying it to the second field using keyboard shortcuts

Starting URL: https://text-compare.com

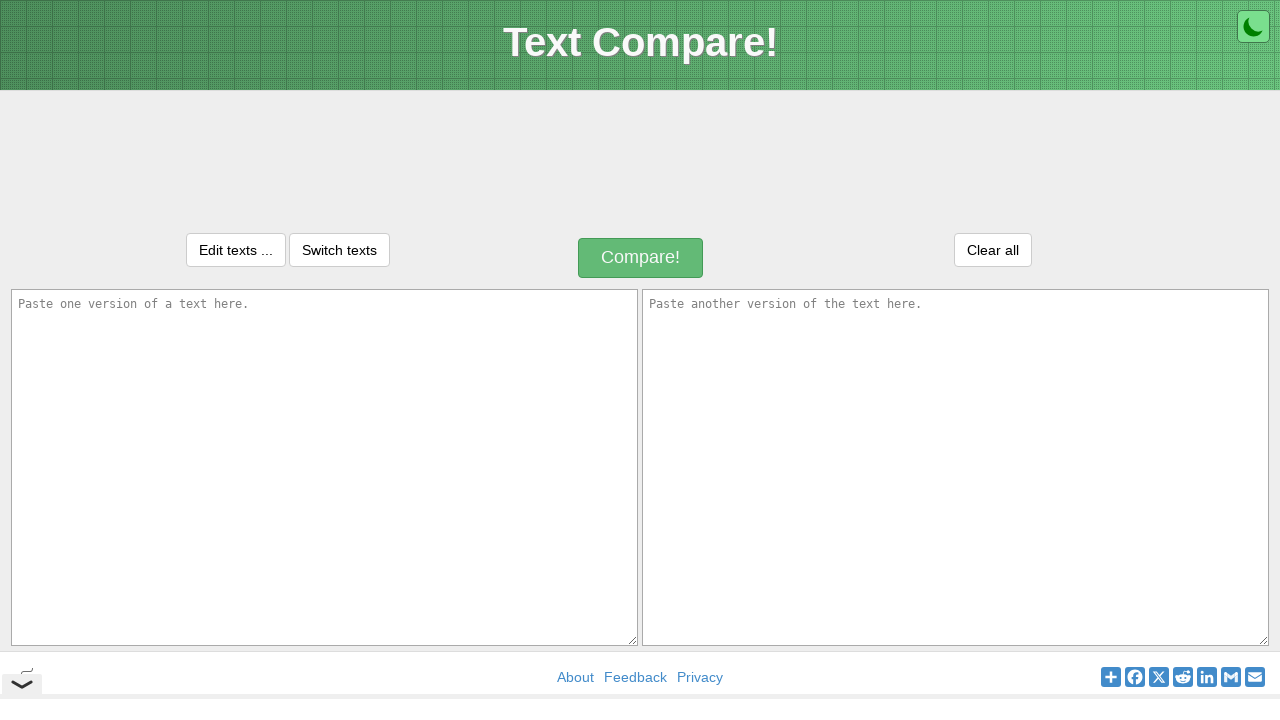

Filled first text field with 'A day with my friend Pavan' on textarea[name='text1']
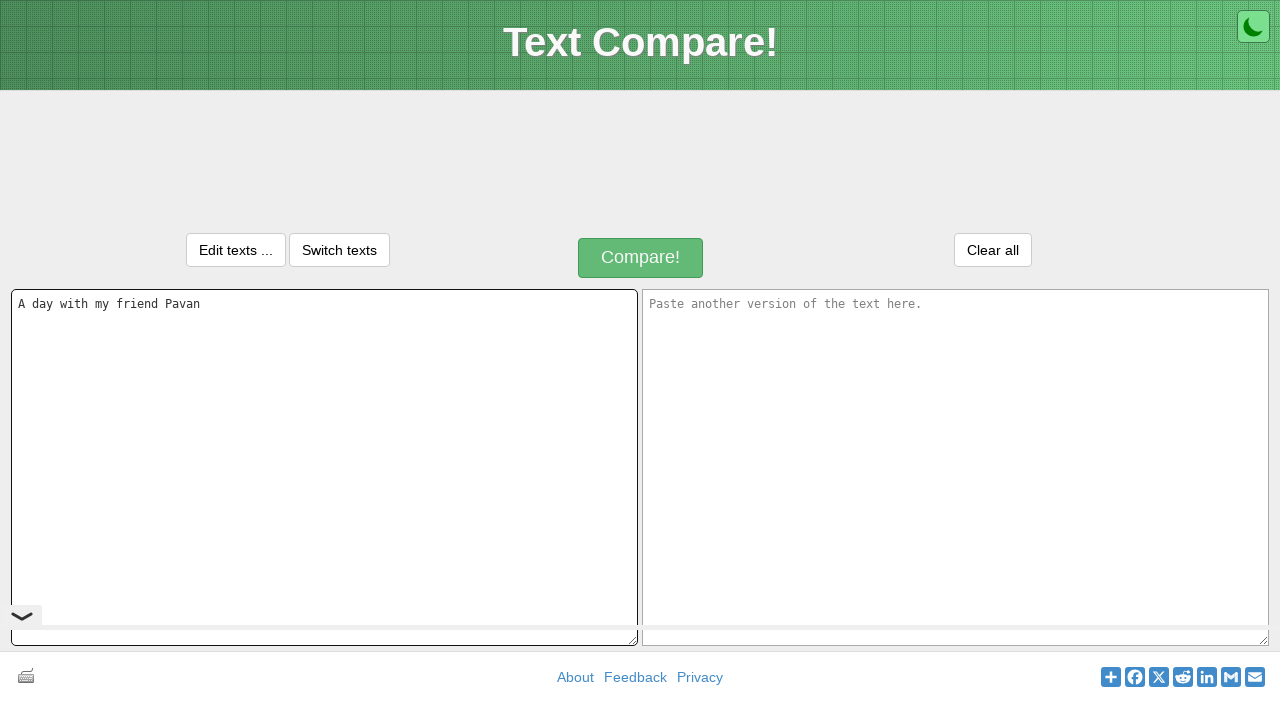

Selected all text in first field using Ctrl+A
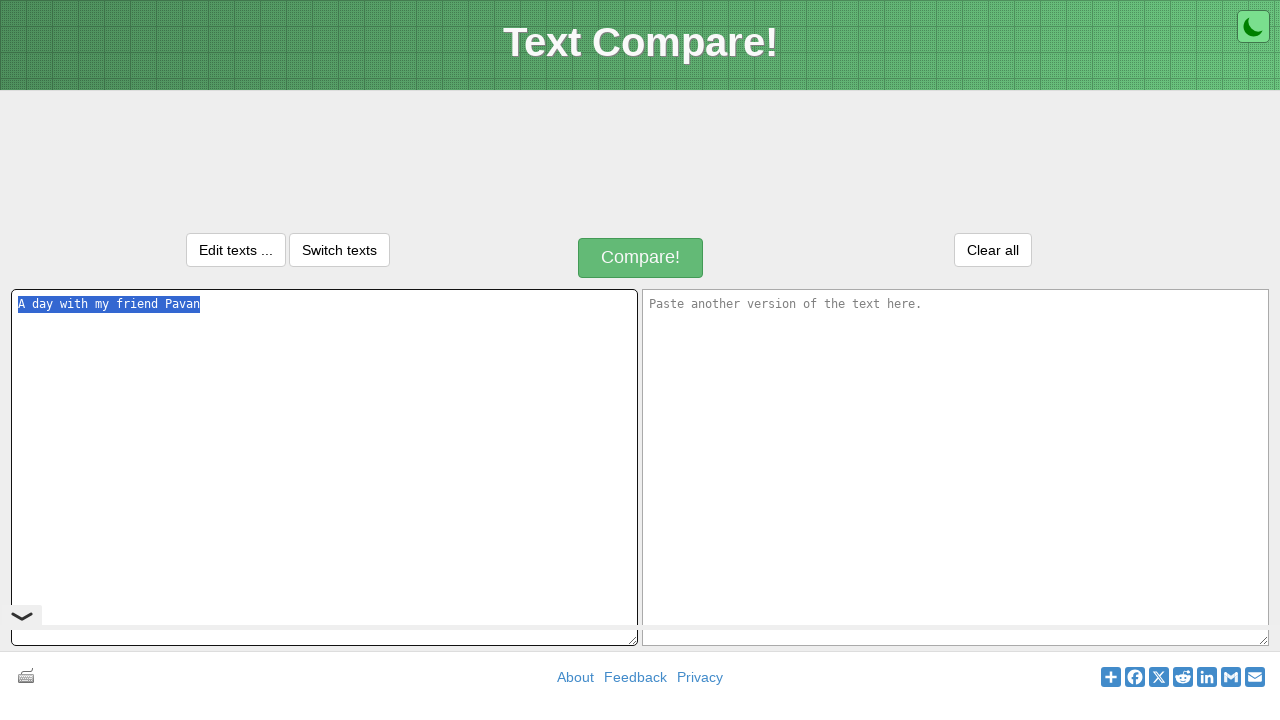

Copied selected text using Ctrl+C
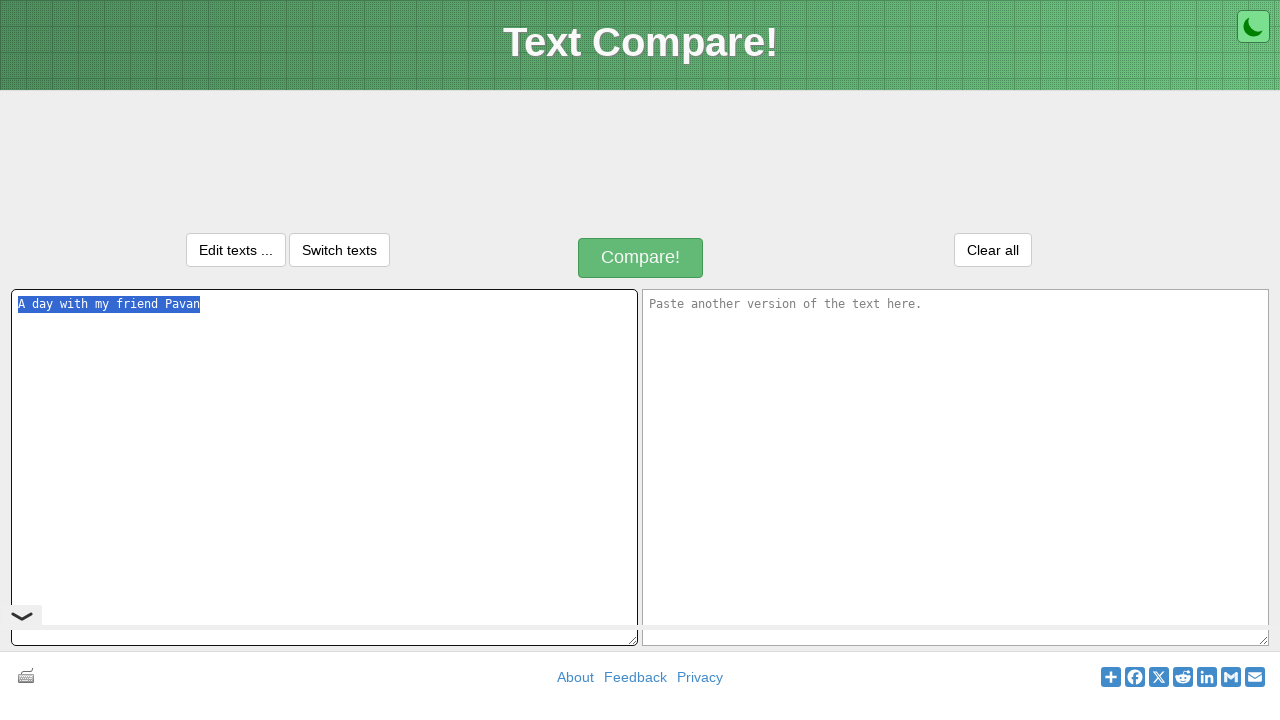

Navigated to second text field using Tab
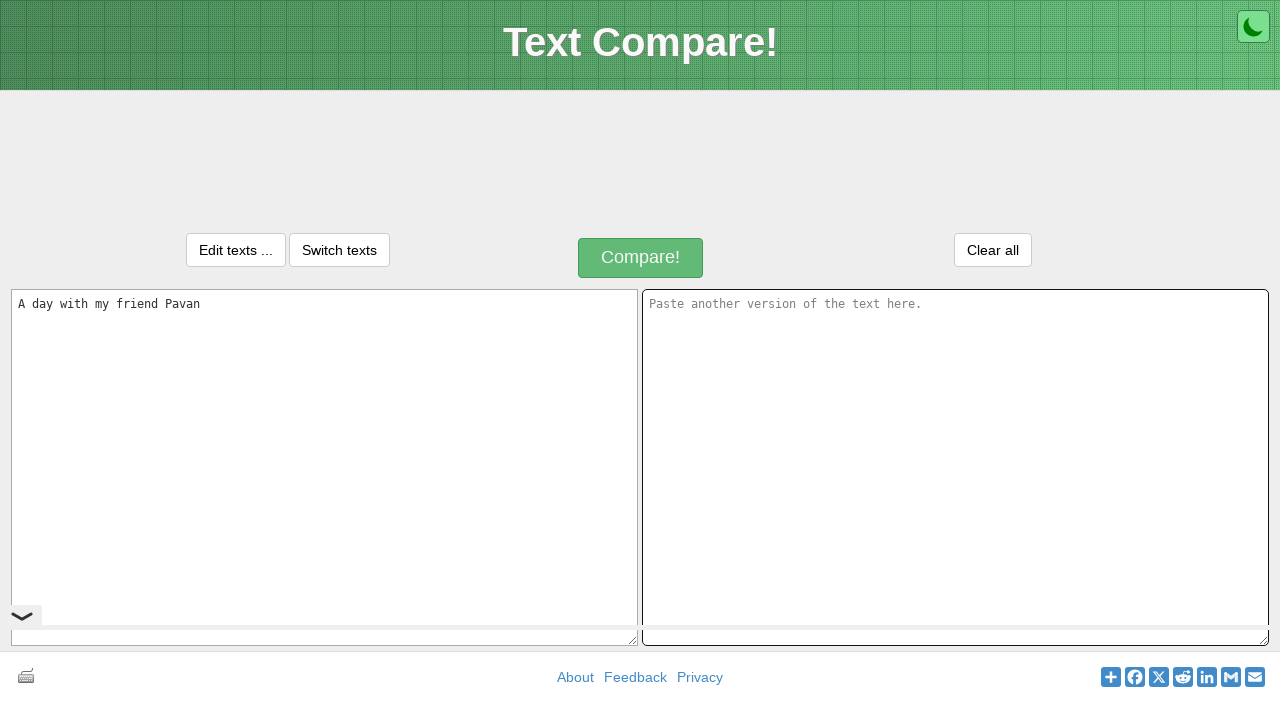

Pasted text into second field using Ctrl+V
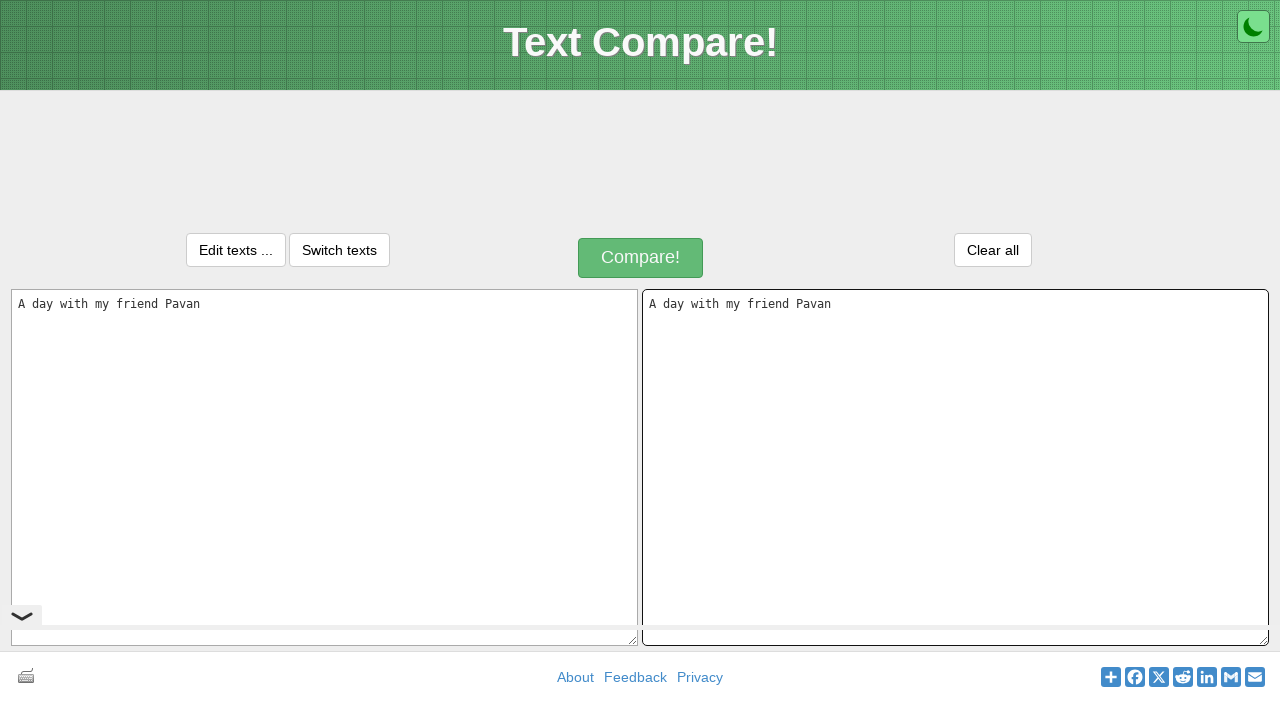

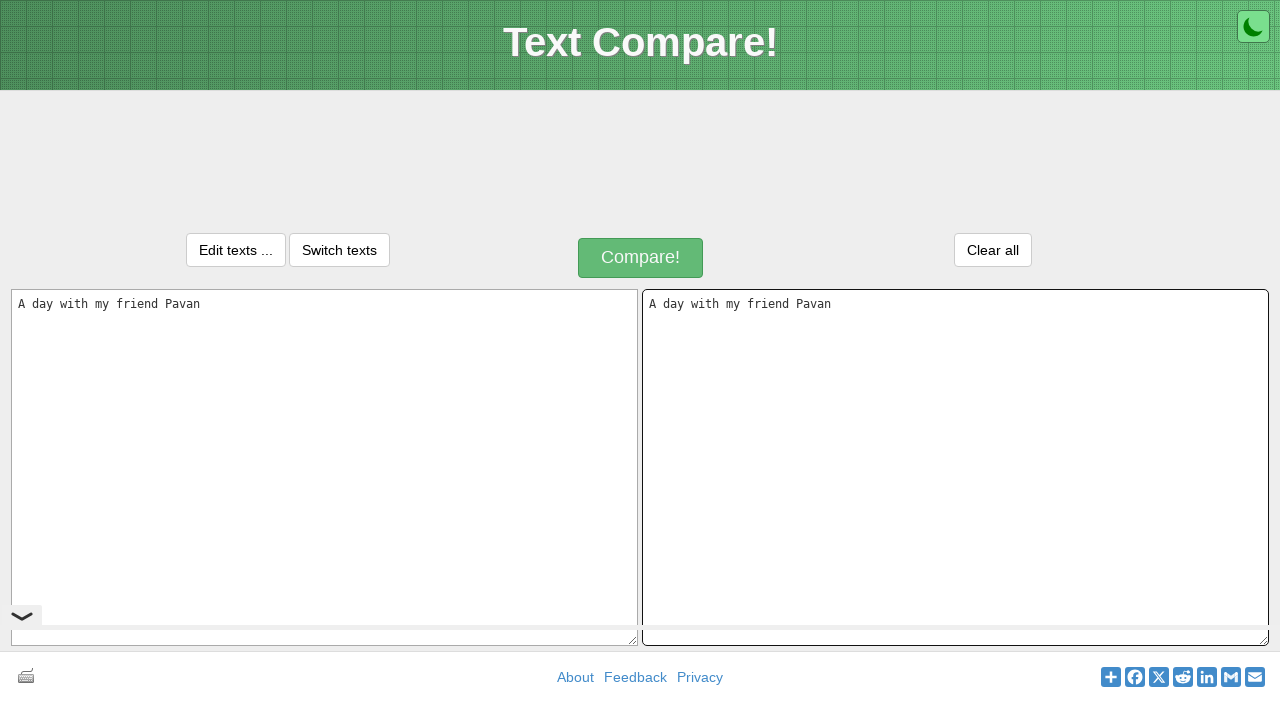